Tests drag and drop functionality by dragging an element from a starting position to a target drop zone, and performing a second drag operation between two elements

Starting URL: https://www.leafground.com/drag.xhtml

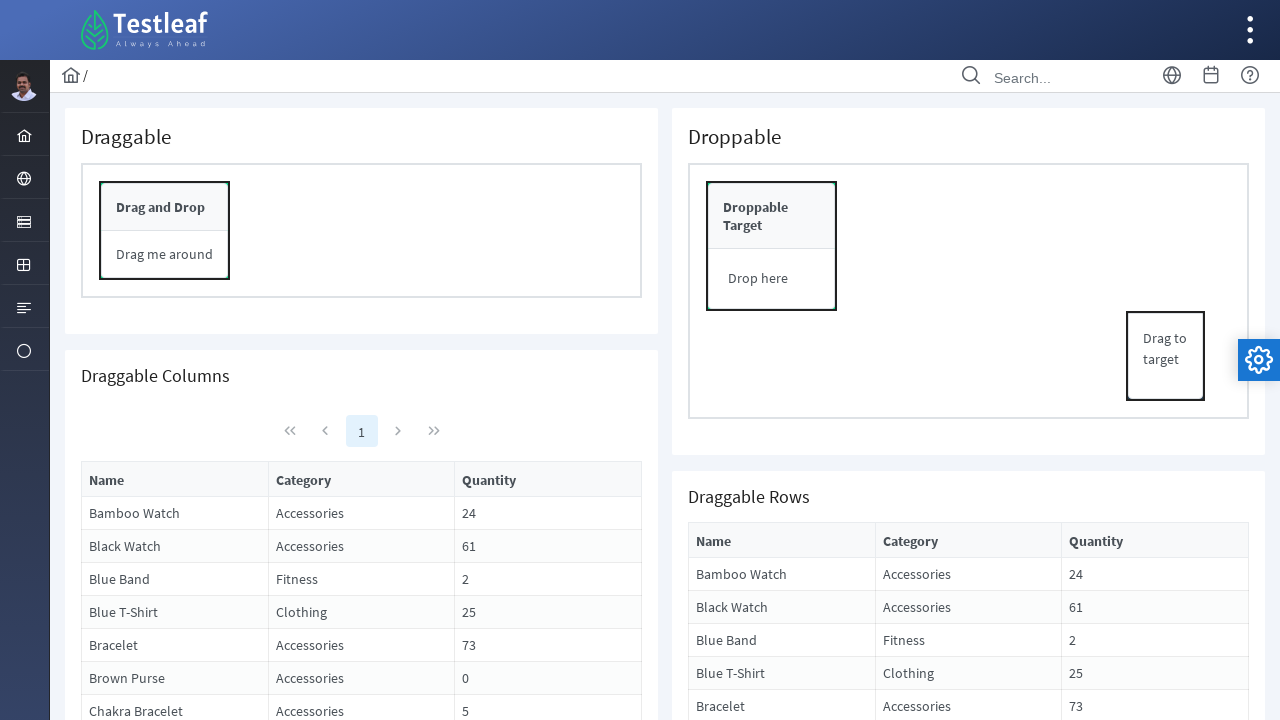

Located source element for first drag operation
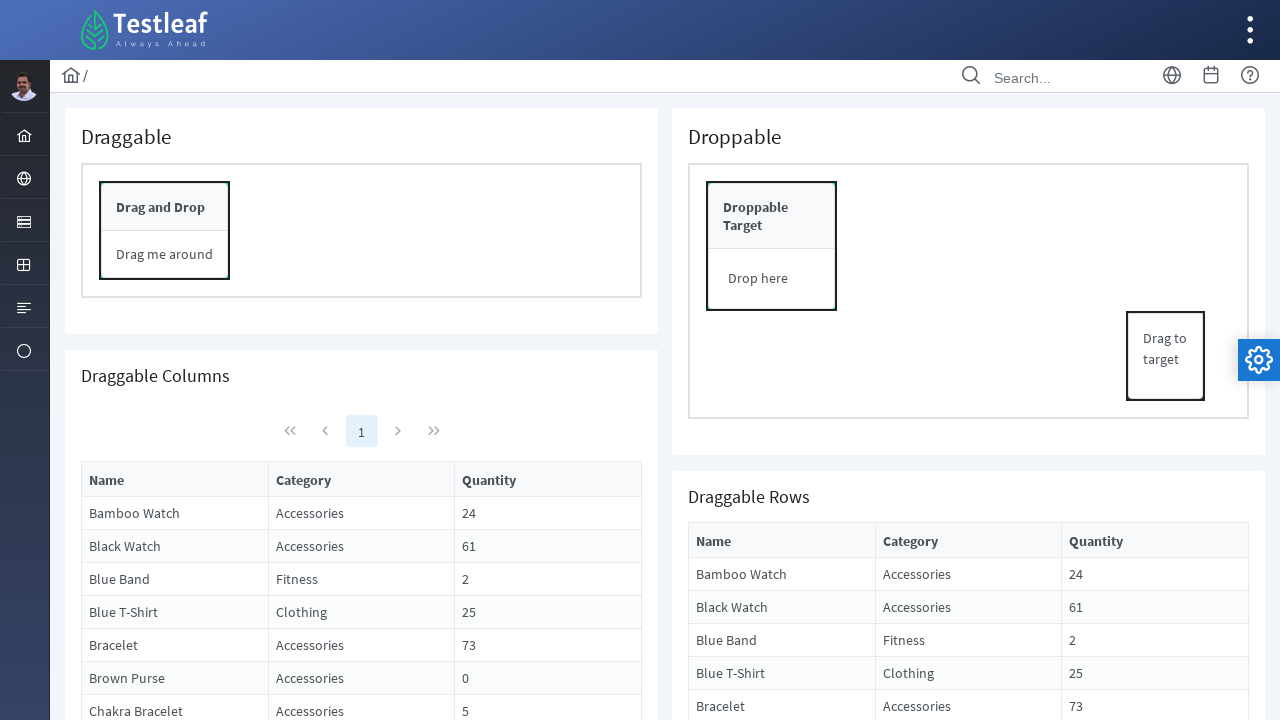

Located target drop zone for first drag operation
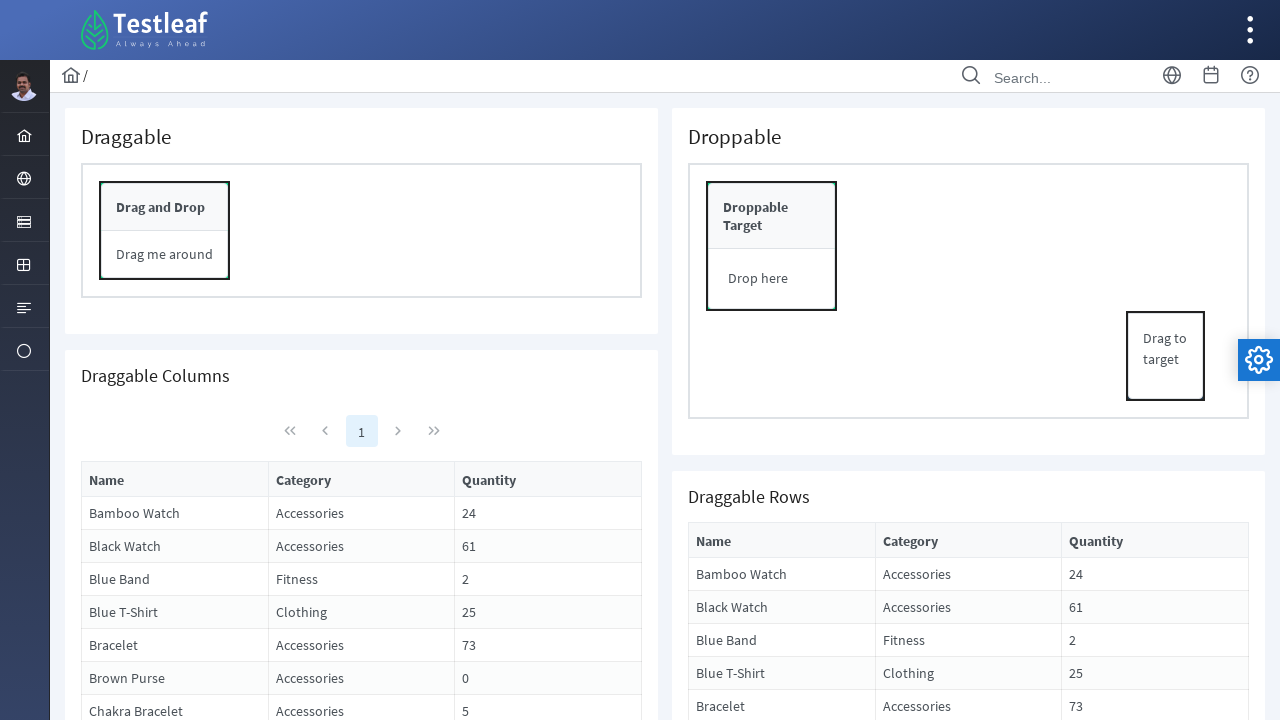

Dragged source element to target drop zone at (772, 279)
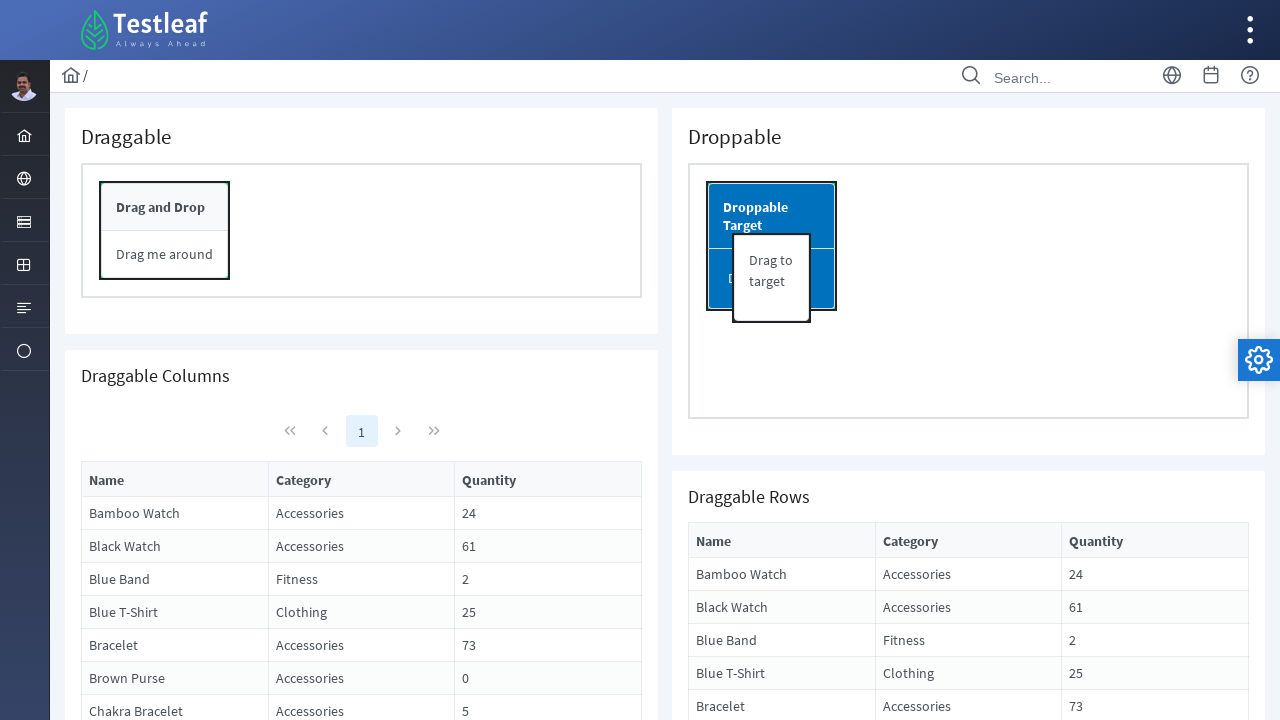

Located left box element for second drag operation
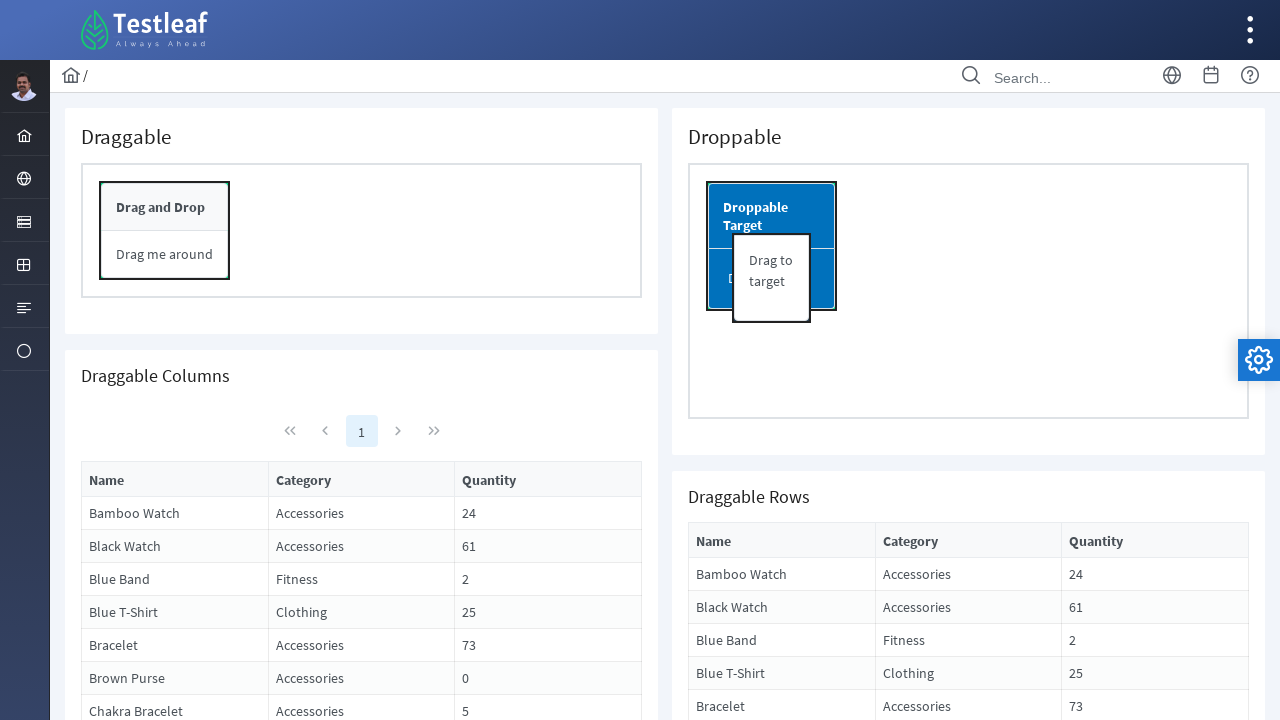

Located right edge target for second drag operation
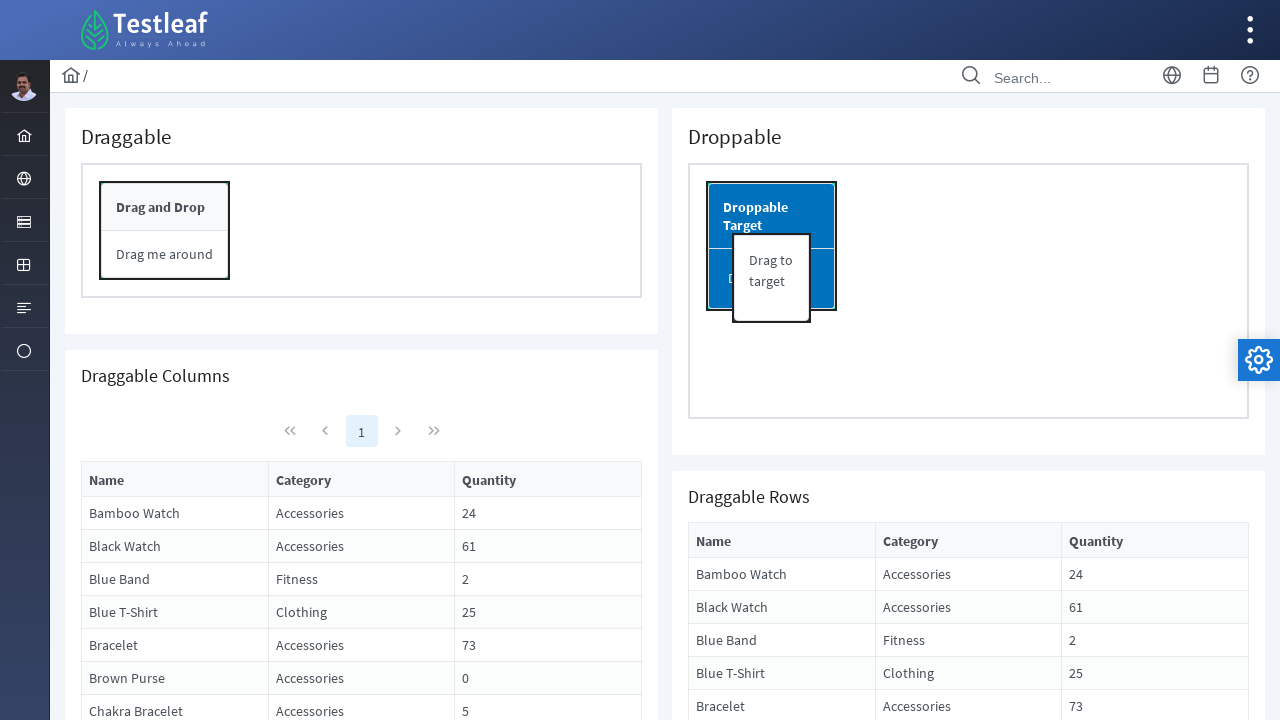

Dragged left box element to right edge target at (164, 254)
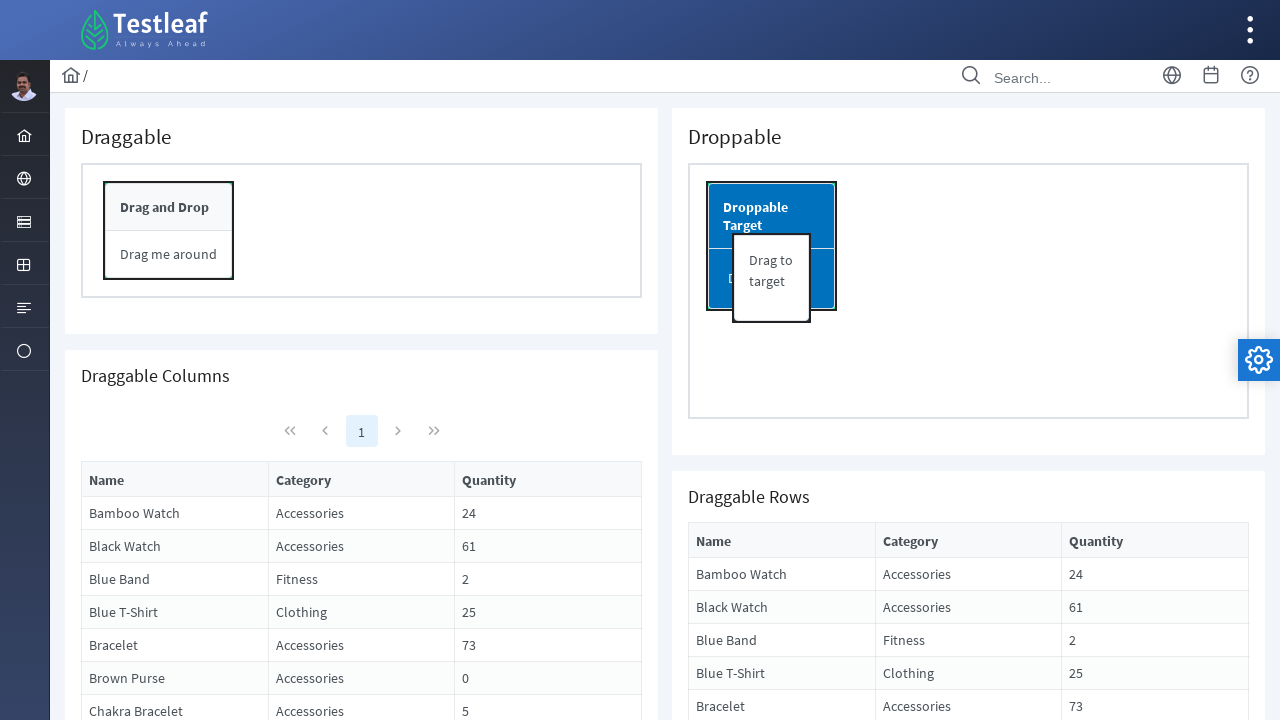

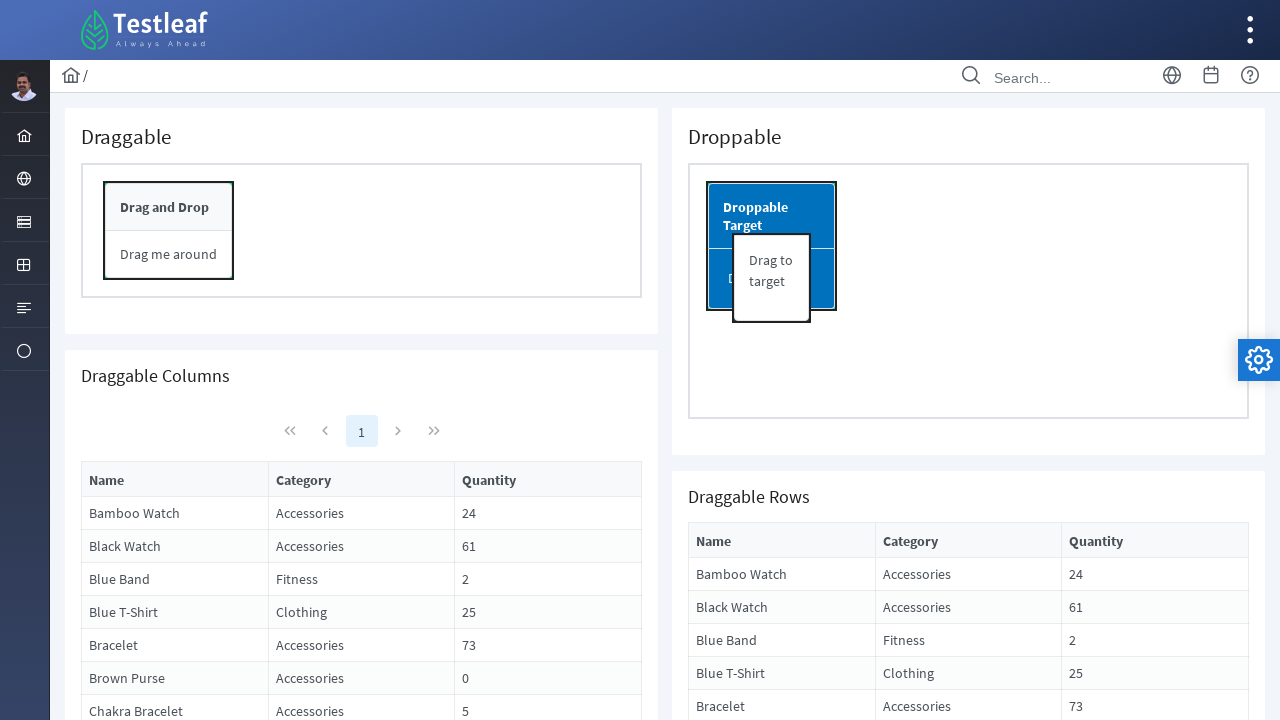